Tests tab/window handling by clicking a button to open a new tab, switching to it, clicking another button to open a third tab, and switching to that tab to verify content loads properly.

Starting URL: https://v1.training-support.net/selenium/tab-opener

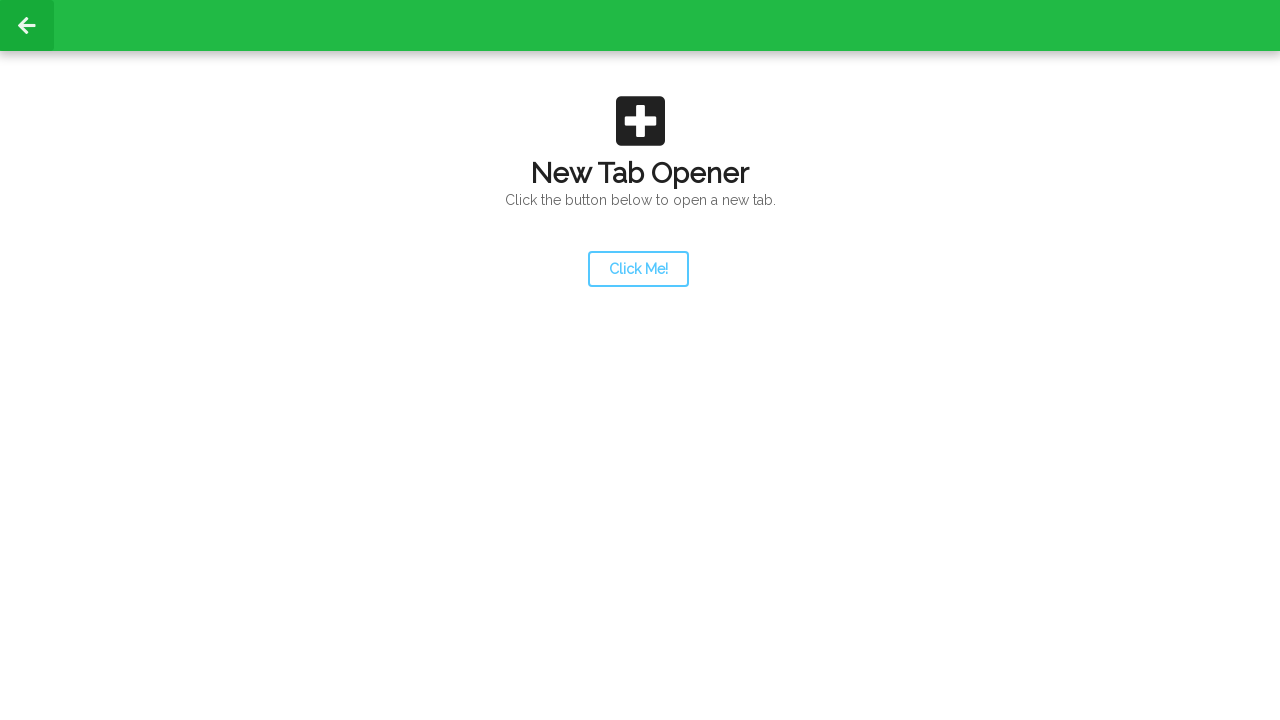

Clicked launcher button to open a new tab at (638, 269) on #launcher
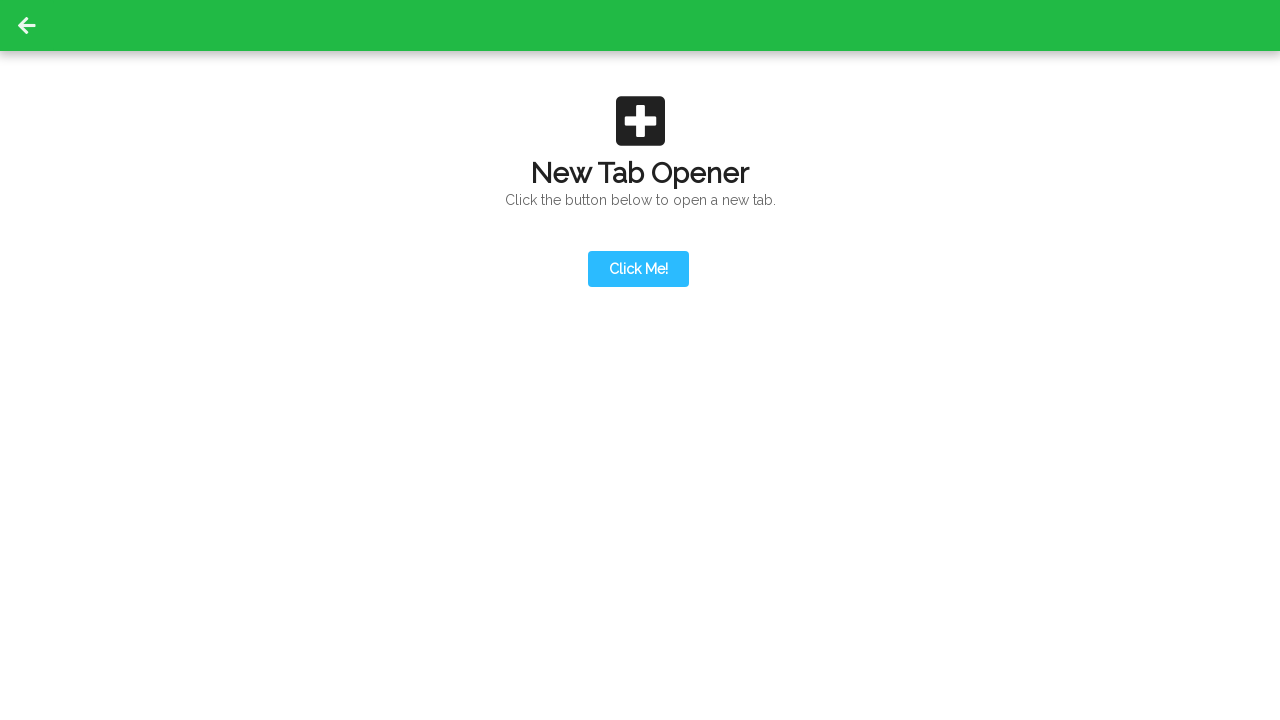

Switched to the newly opened second tab
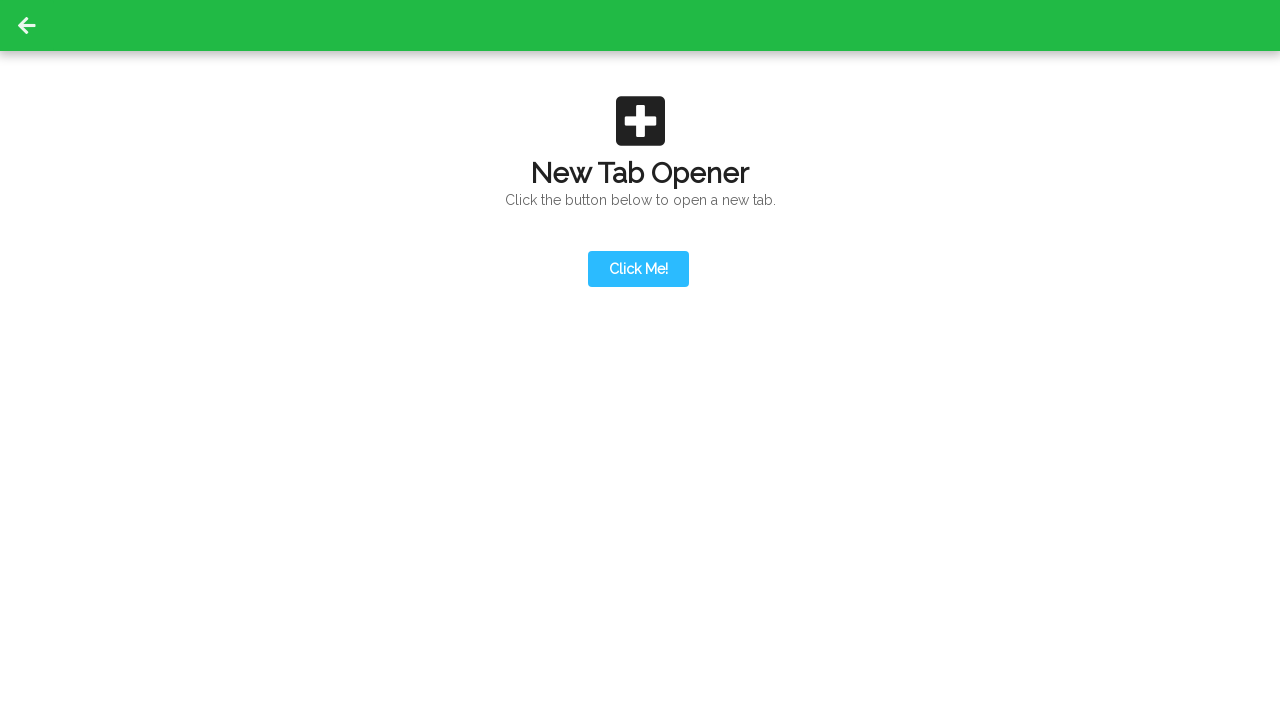

Action button is visible on second tab
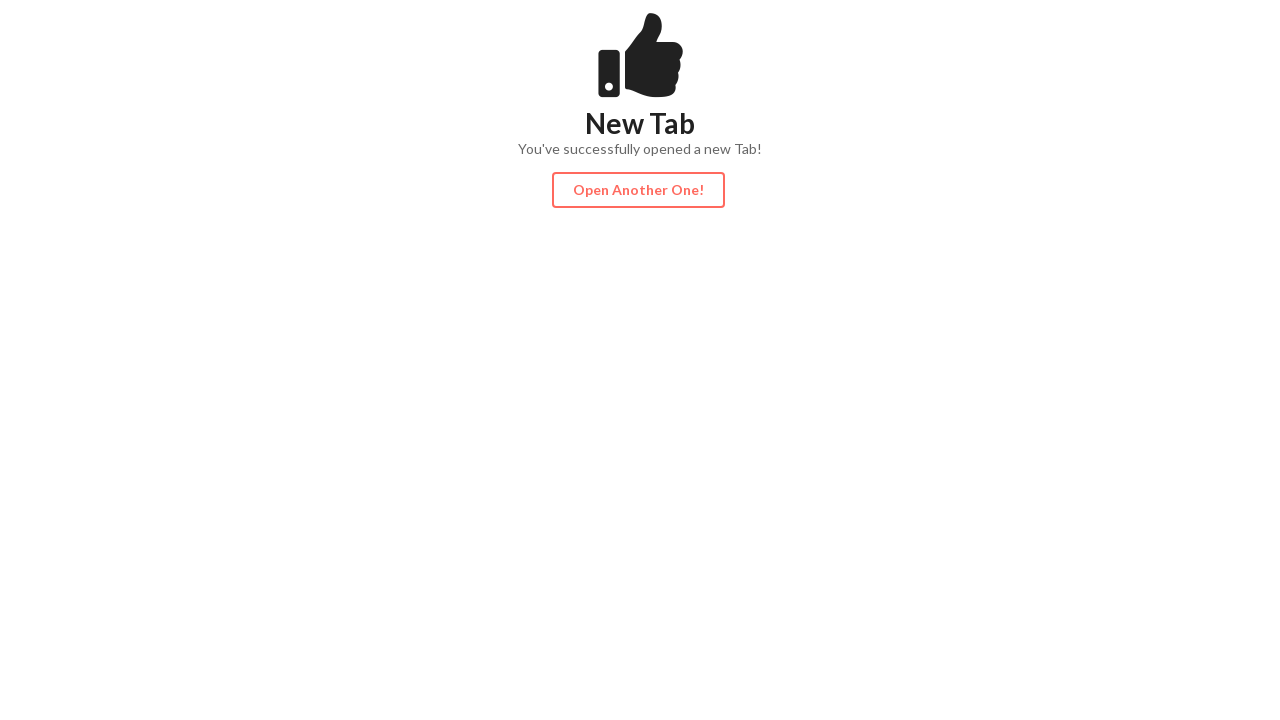

Second tab finished loading DOM content
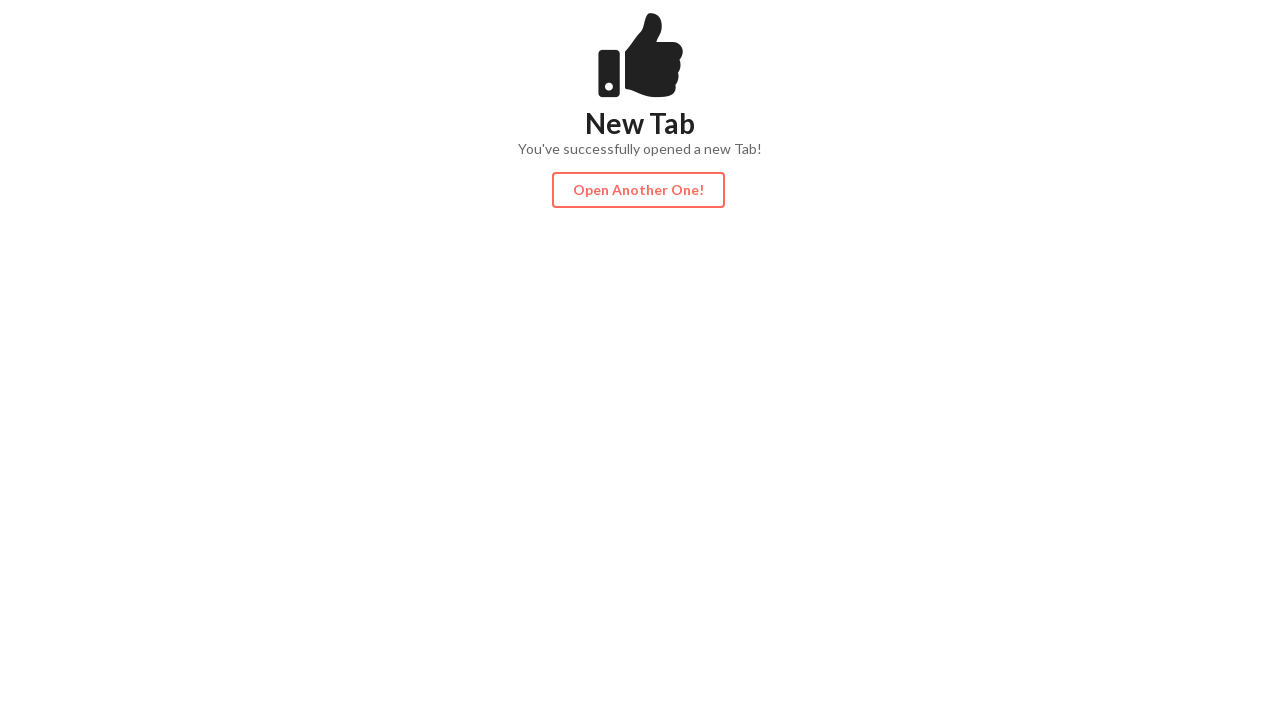

Clicked action button on second tab to open third tab at (638, 190) on #actionButton
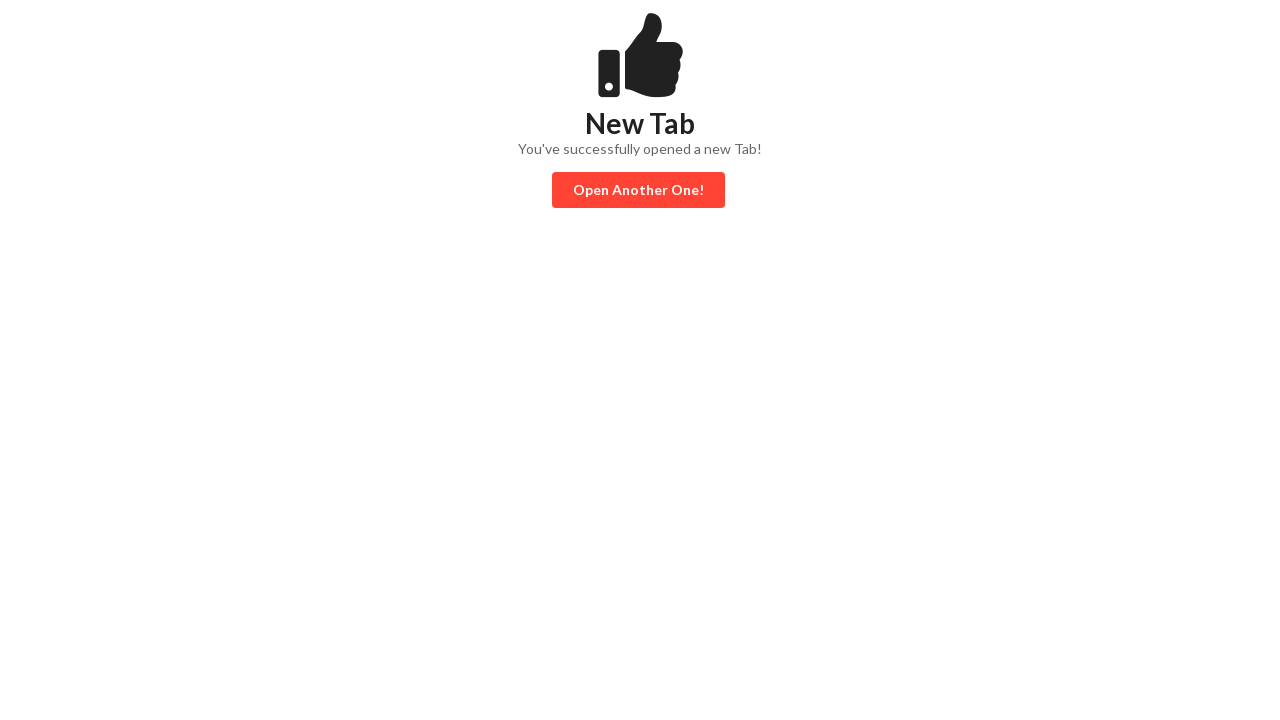

Switched to the newly opened third tab
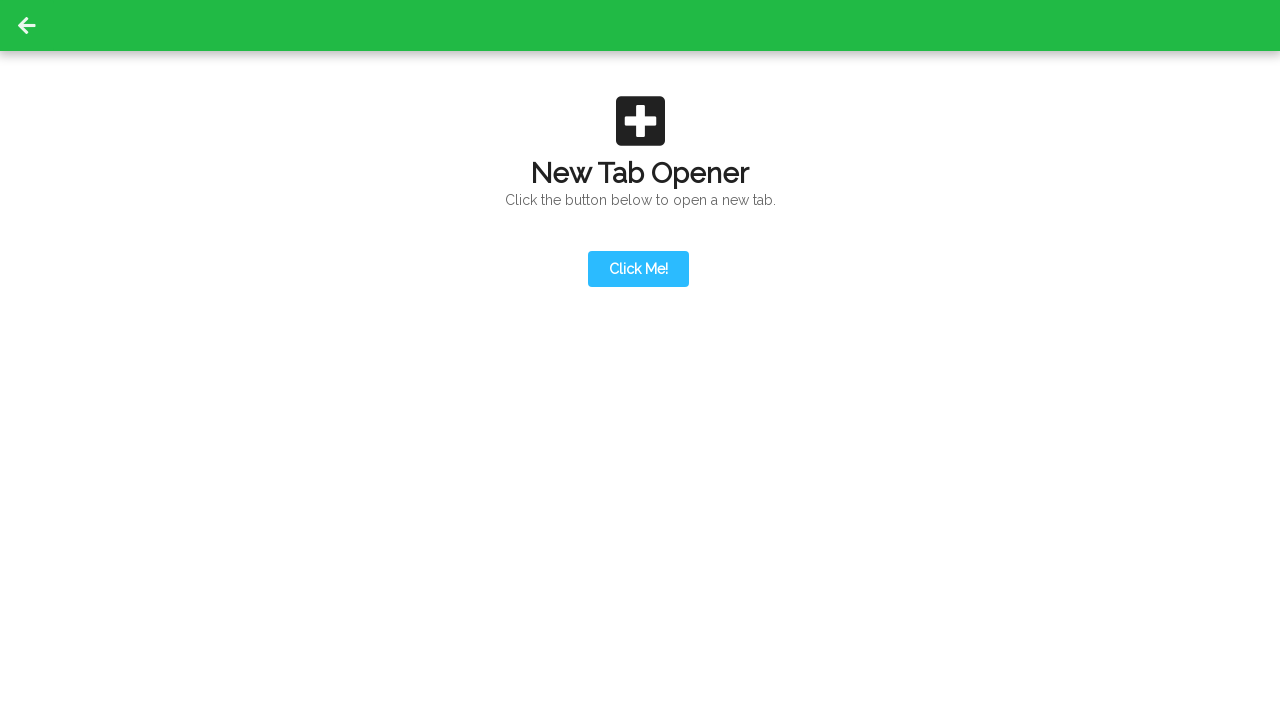

Content is visible on third tab
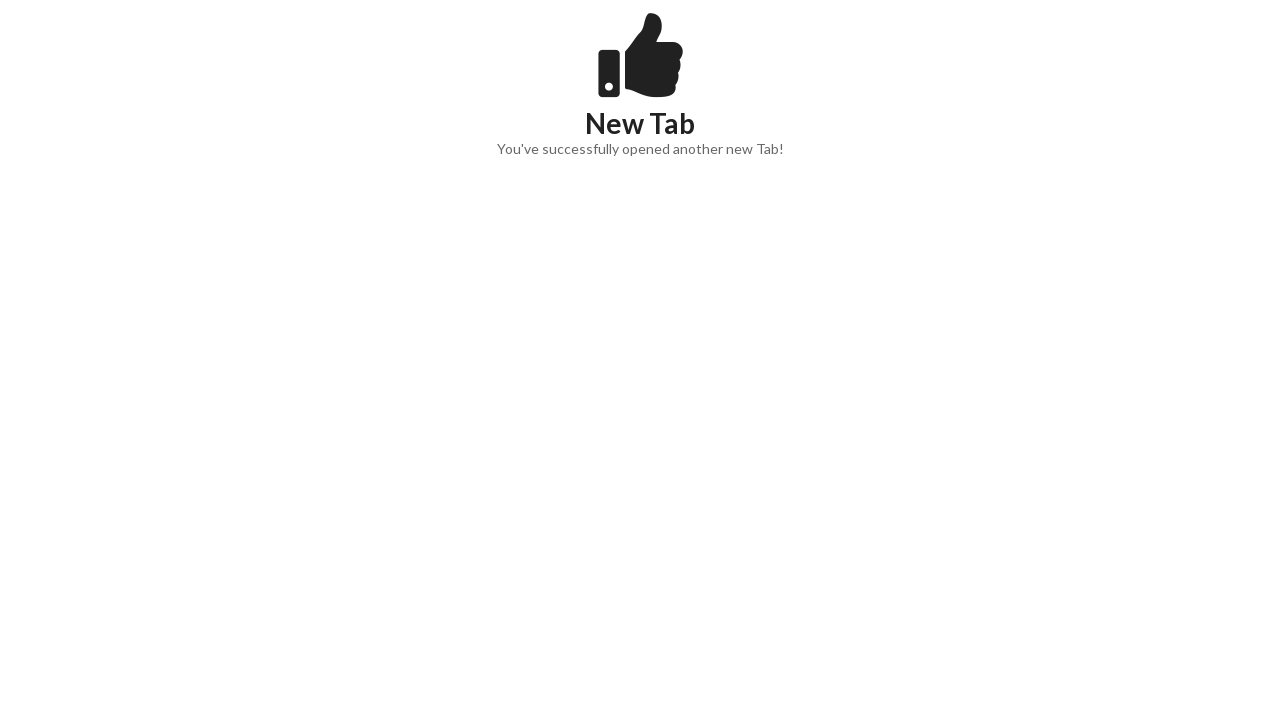

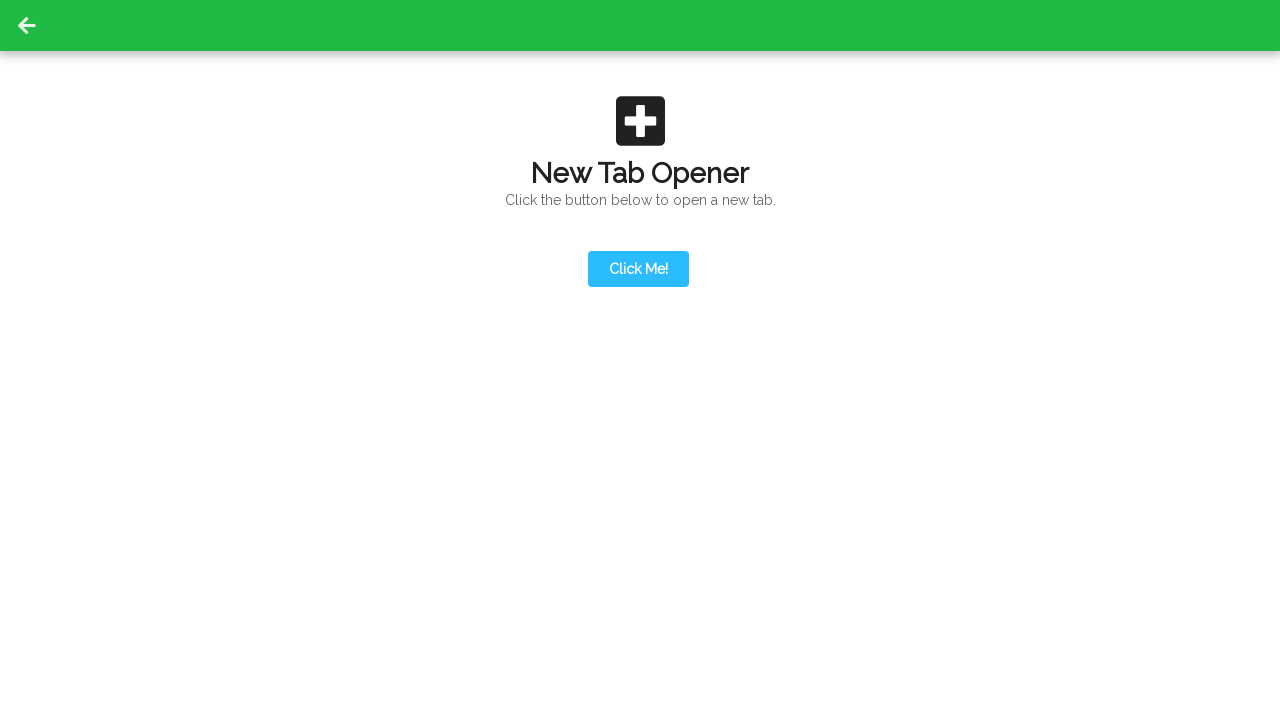